Tests a complete e-commerce checkout flow including searching for products containing "ber", adding all matching items to cart, applying a promo code, and placing an order with country selection.

Starting URL: https://rahulshettyacademy.com/seleniumPractise/#/

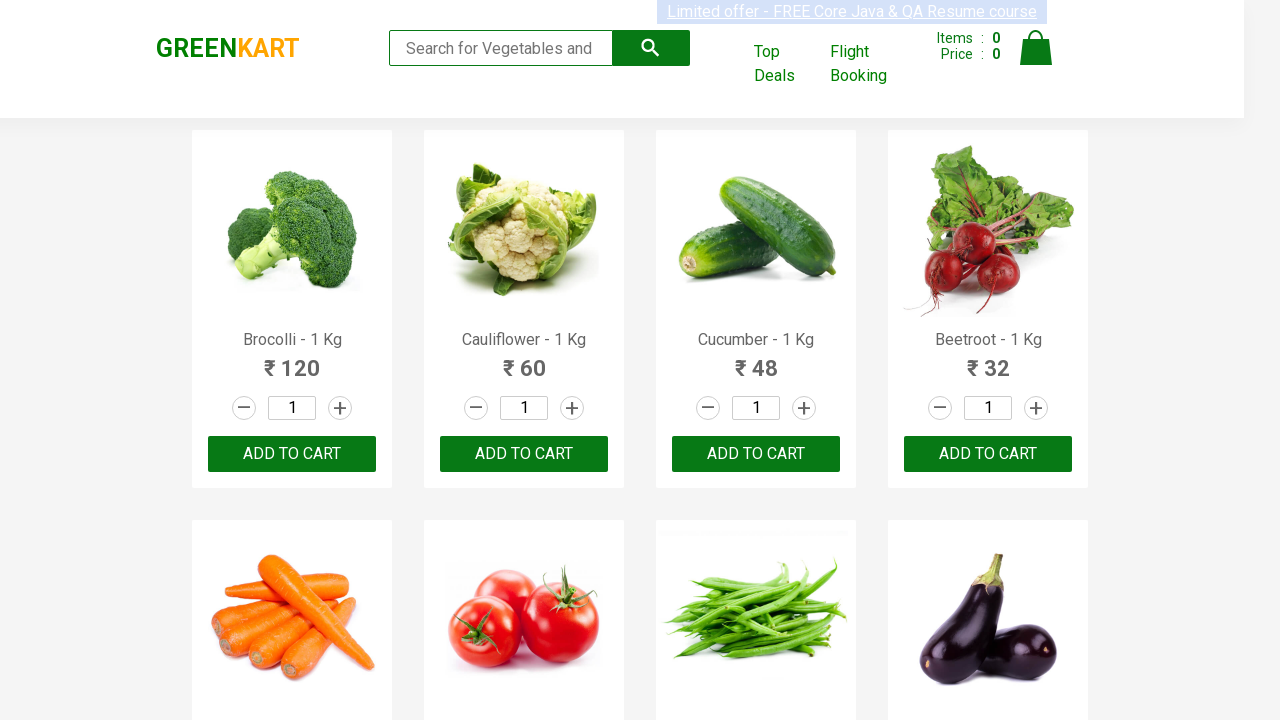

Filled search field with 'ber' on input.search-keyword
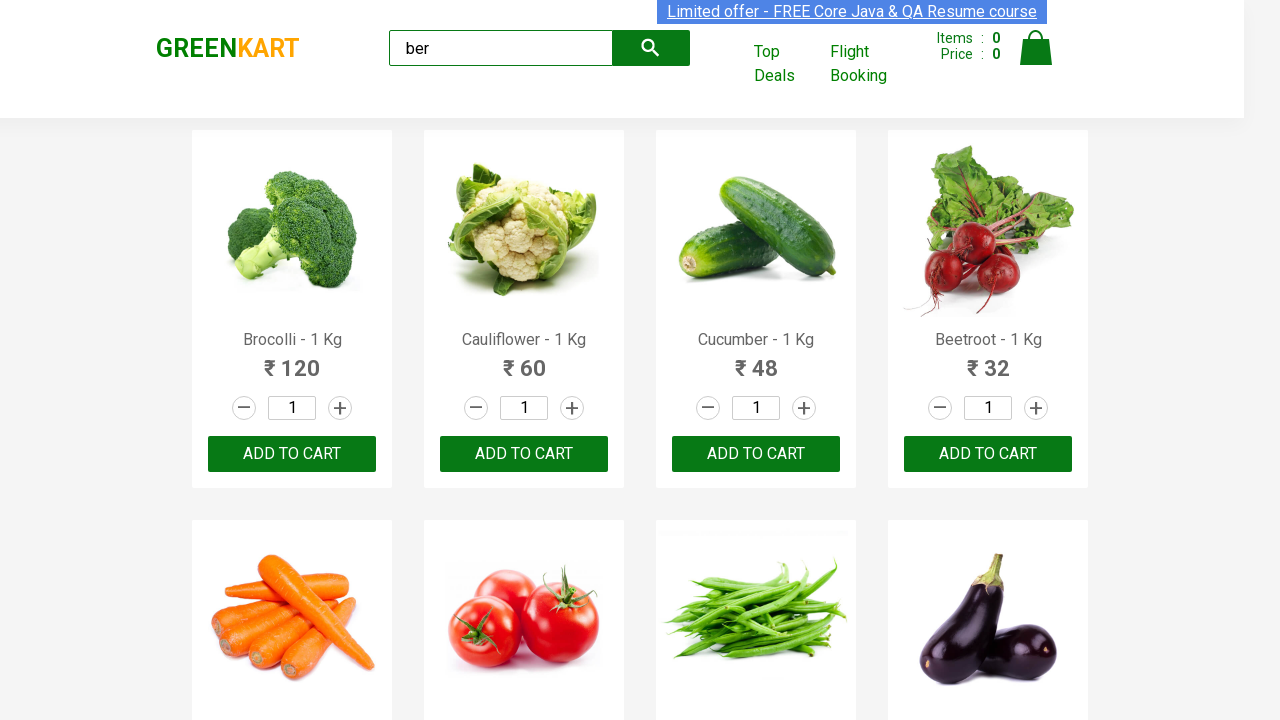

Waited for search results to load
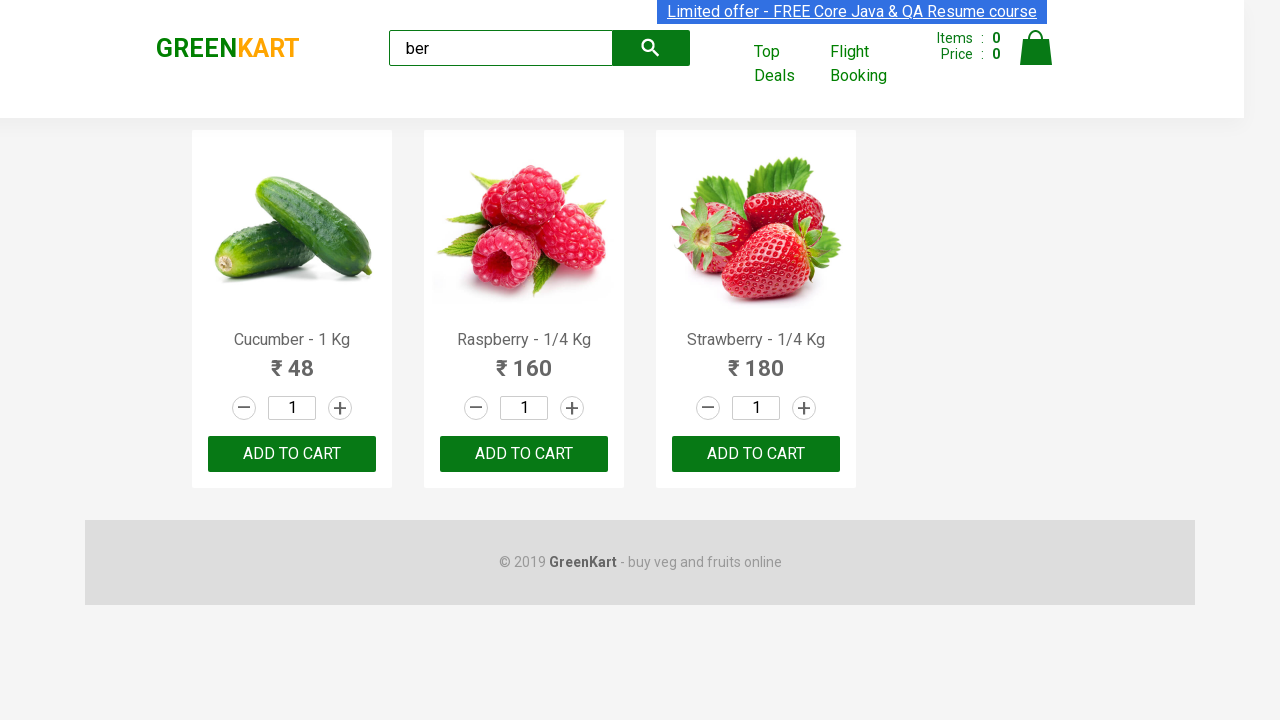

Clicked 'Add to Cart' button for product 1 at (292, 454) on xpath=//div[@class='product-action']/button >> nth=0
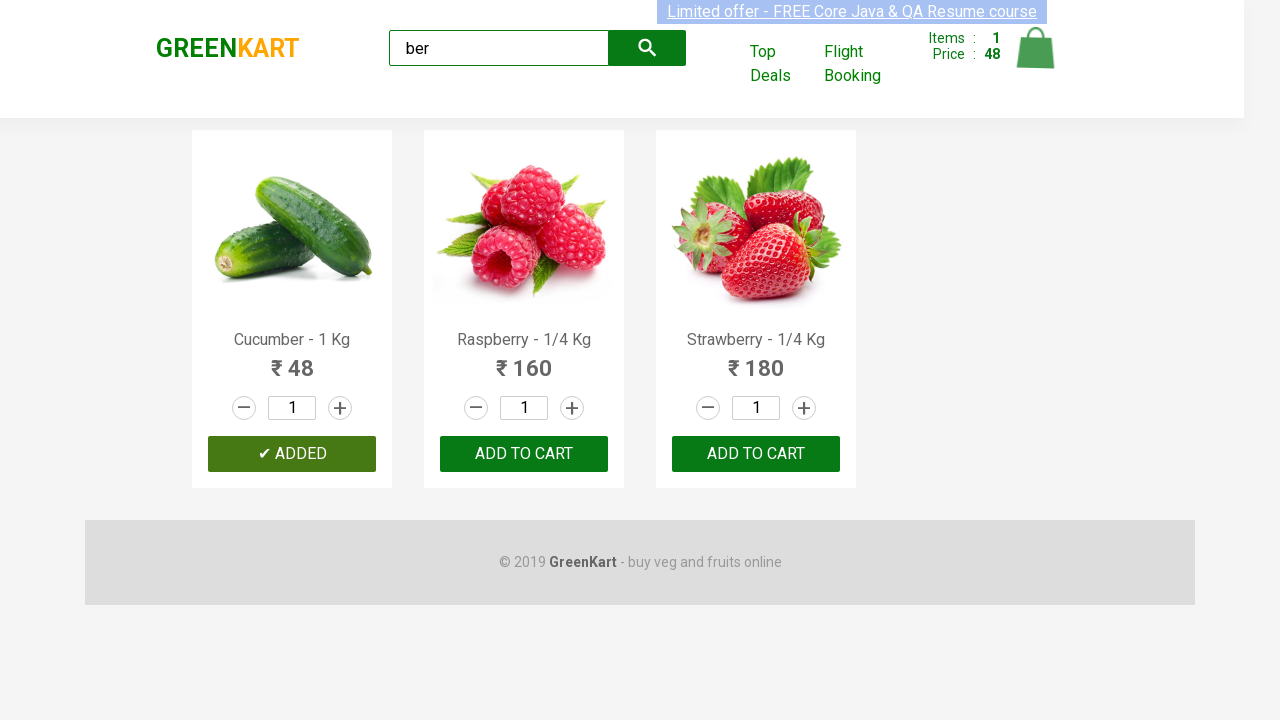

Clicked 'Add to Cart' button for product 2 at (524, 454) on xpath=//div[@class='product-action']/button >> nth=1
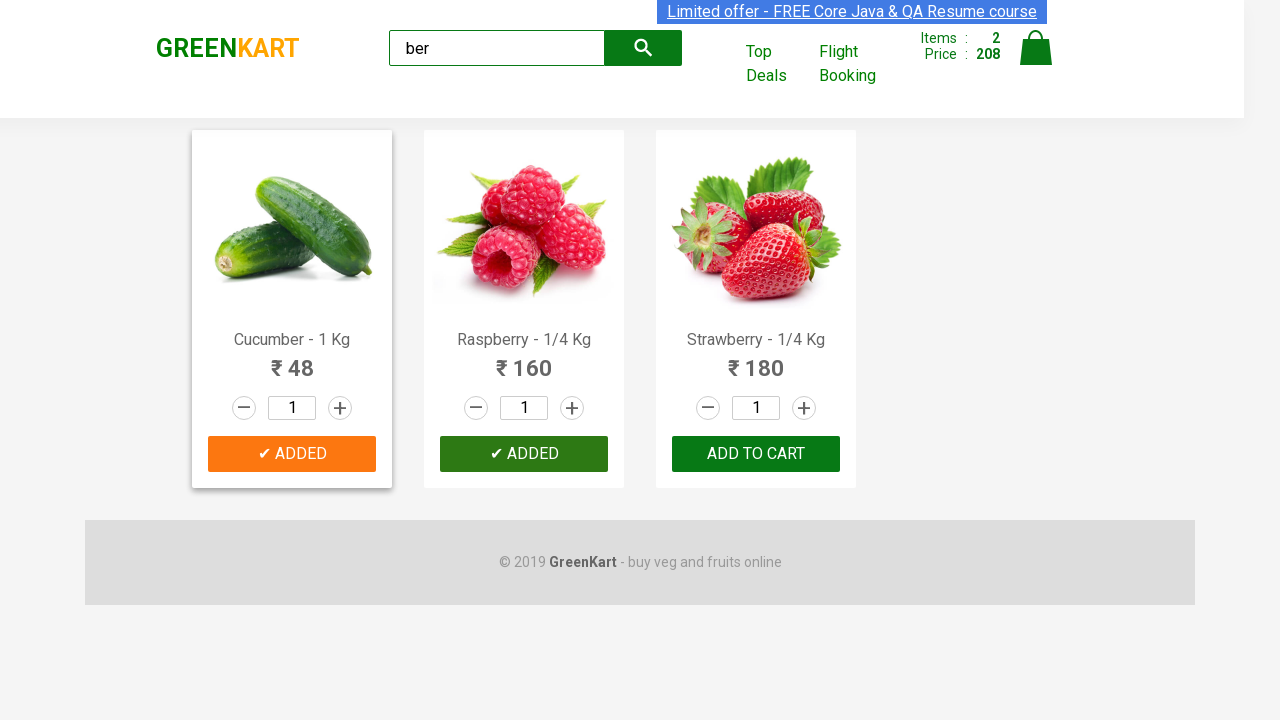

Clicked 'Add to Cart' button for product 3 at (756, 454) on xpath=//div[@class='product-action']/button >> nth=2
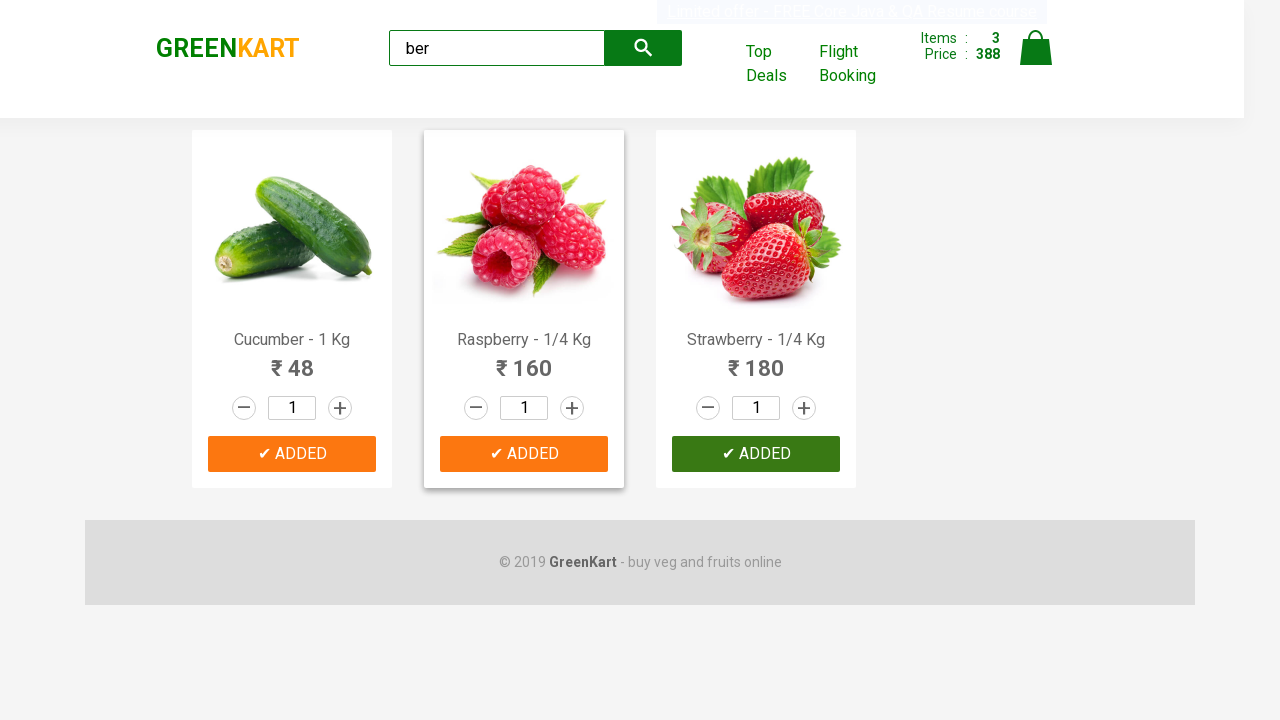

Clicked on cart icon at (1036, 48) on img[alt='Cart']
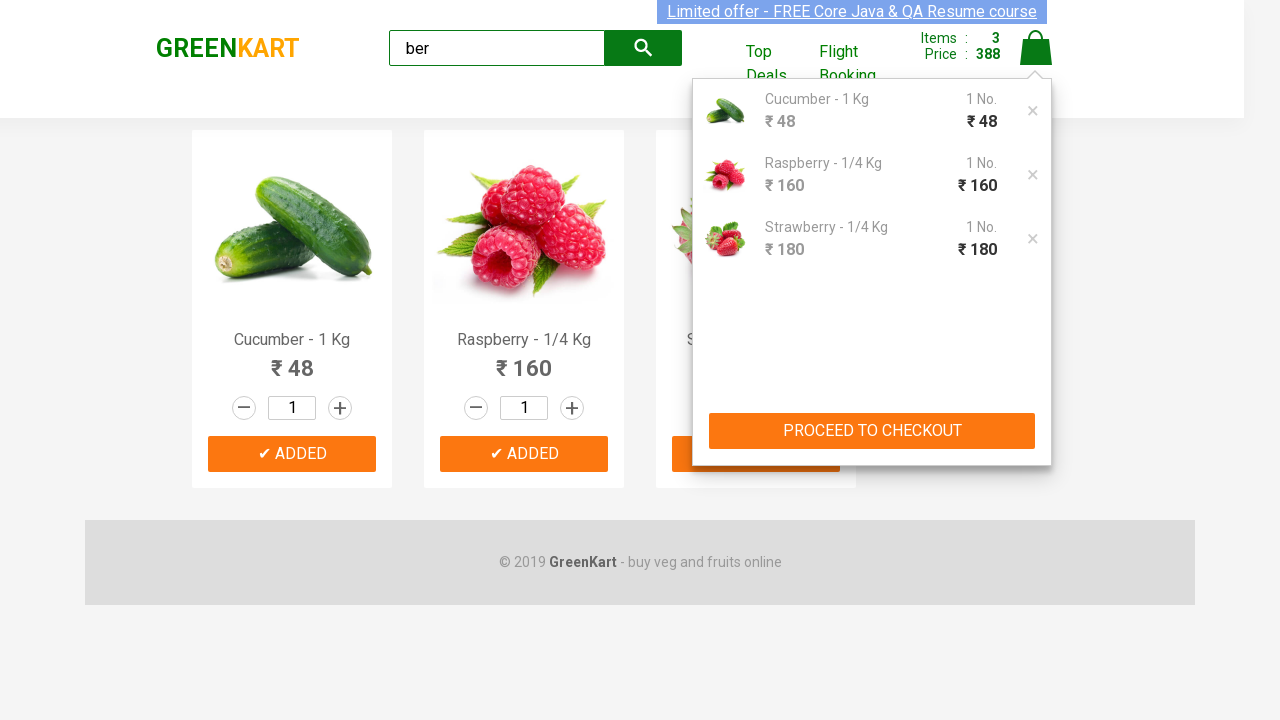

Clicked proceed to checkout button at (872, 431) on xpath=//button[@type='button']
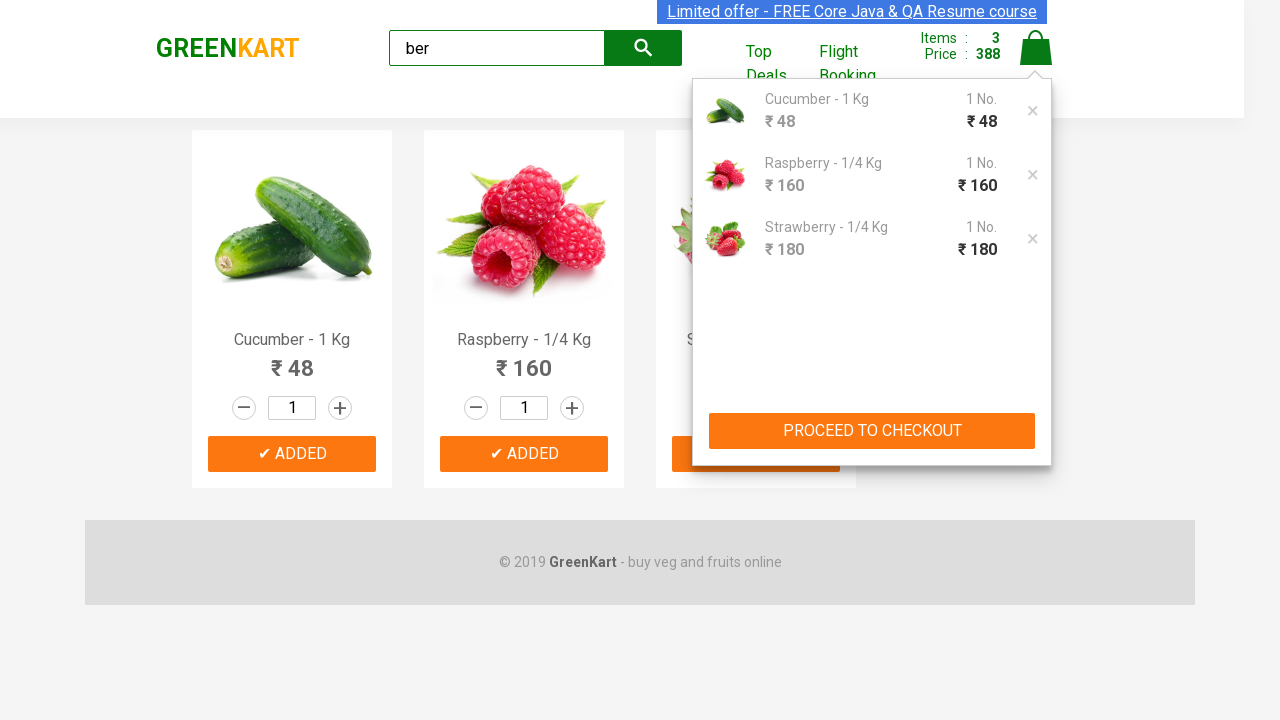

Waited for checkout page to load
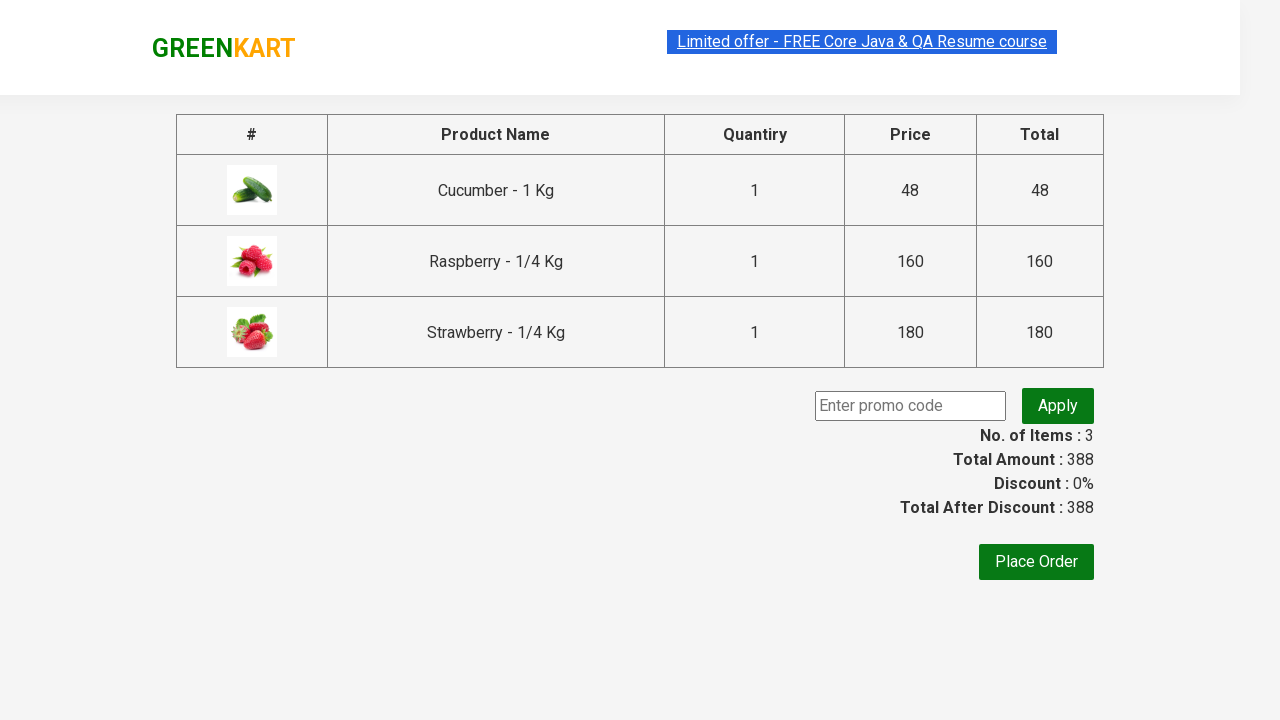

Entered promo code 'rahulshettyacademy' on .promoCode
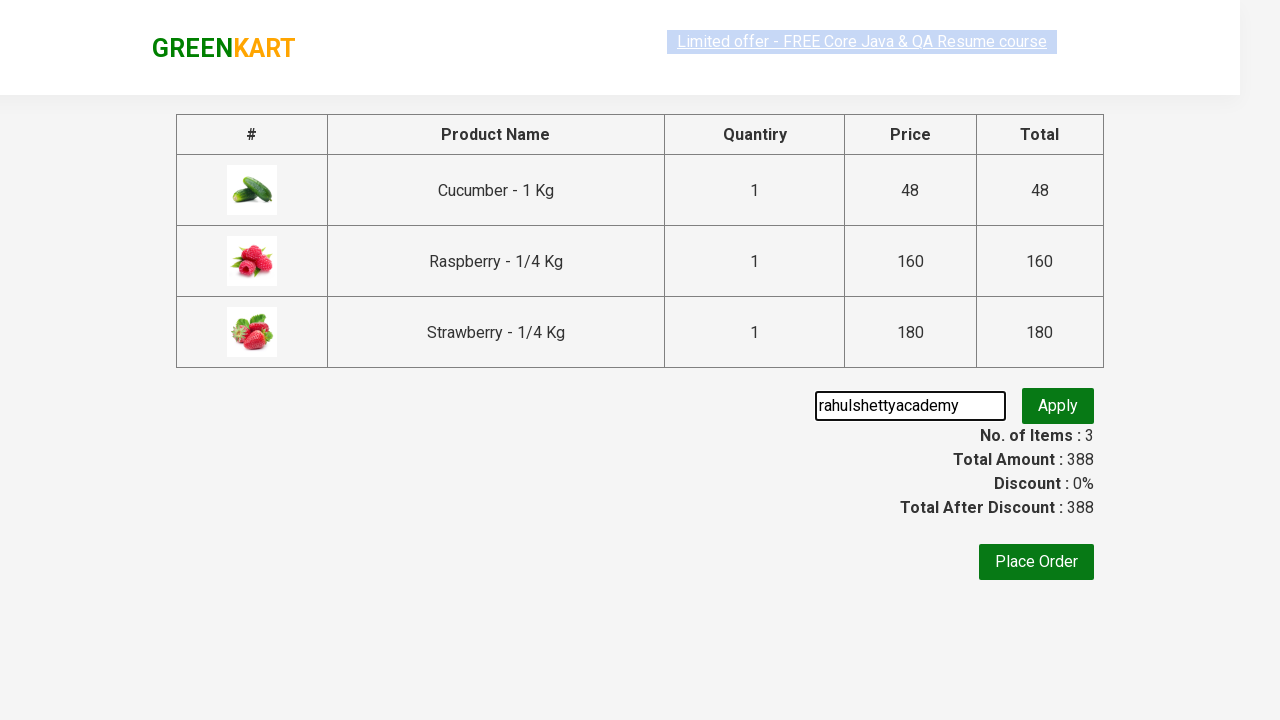

Clicked apply promo code button at (1058, 406) on xpath=//button[@class='promoBtn']
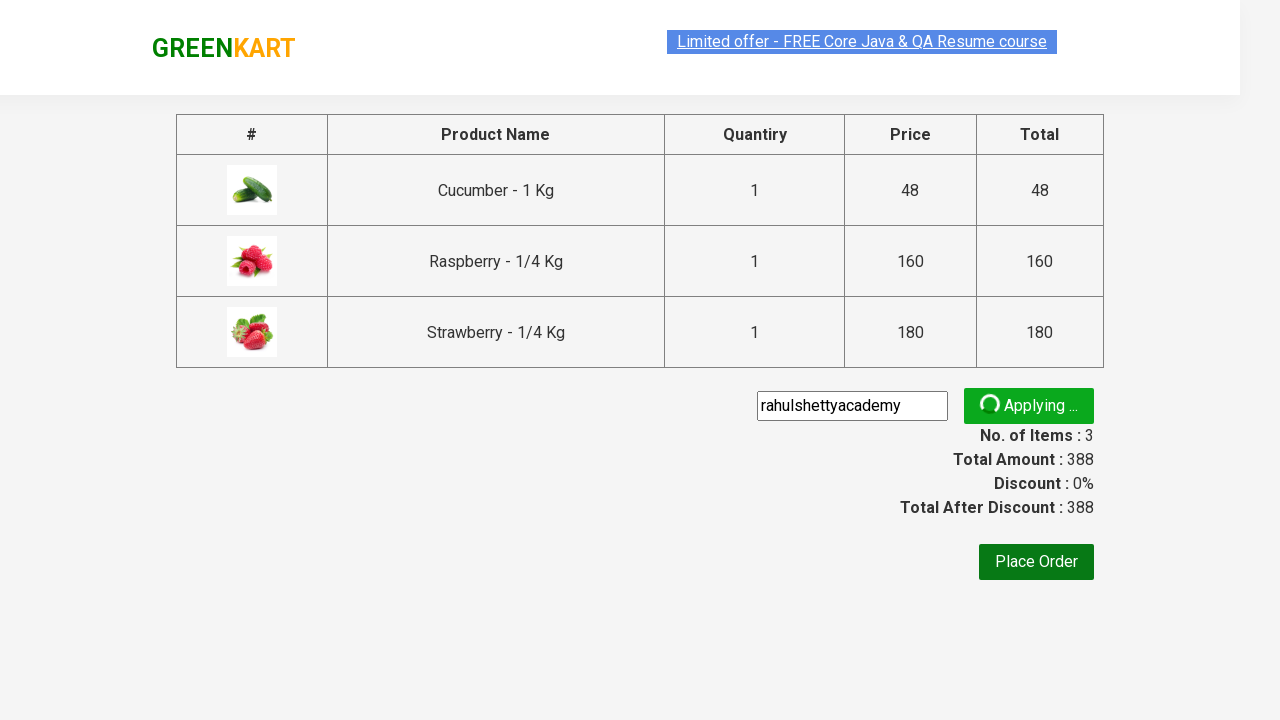

Waited for promo code to be applied
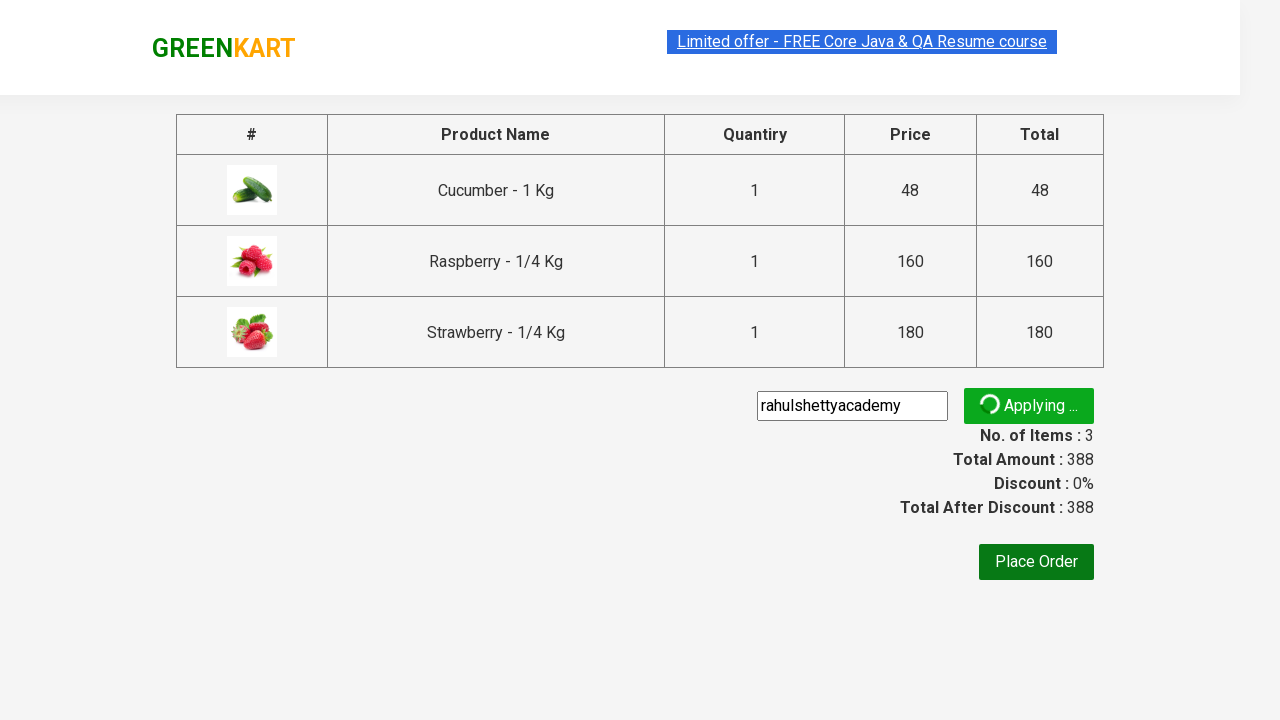

Clicked Place Order button at (1036, 562) on xpath=//button[text()='Place Order']
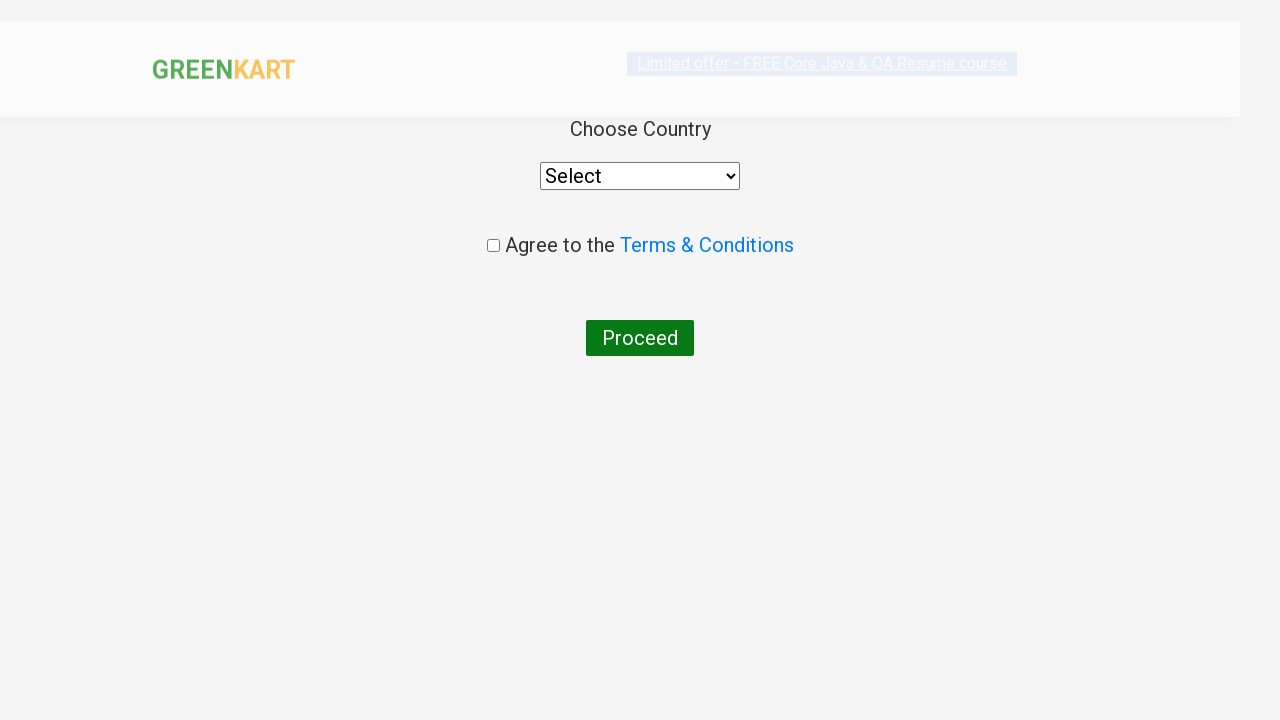

Waited for order form to load
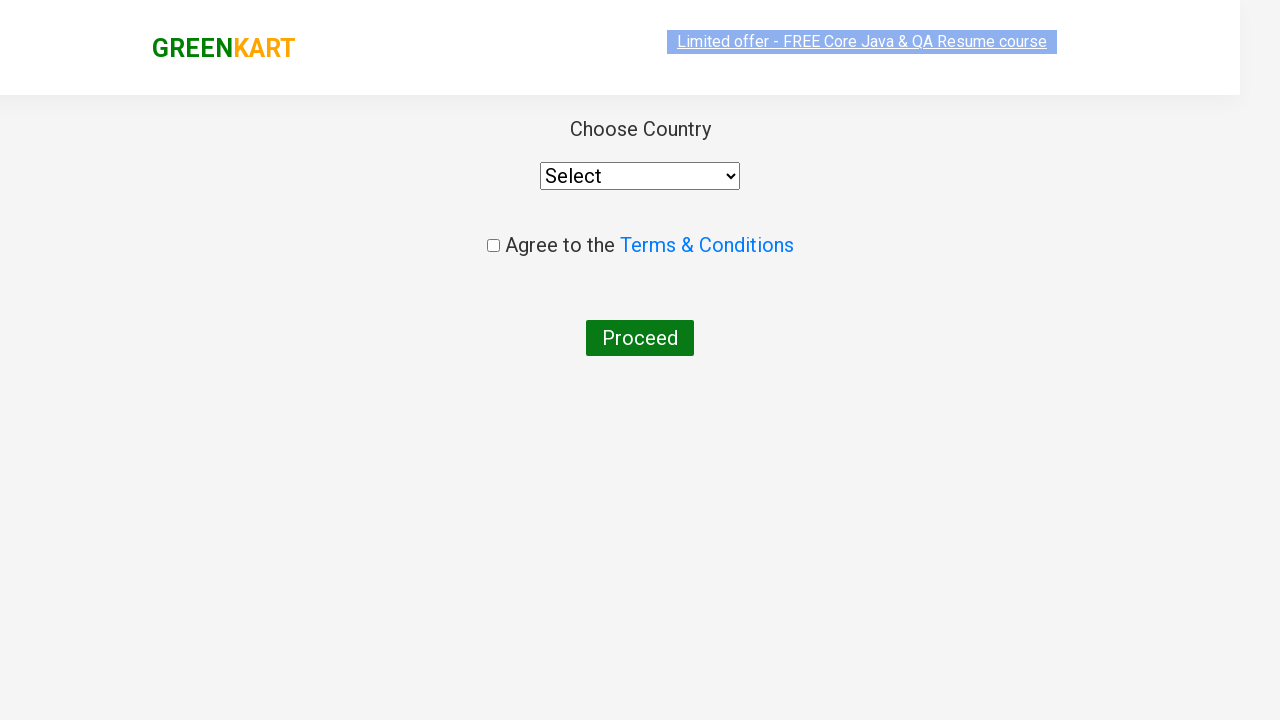

Selected 'Australia' from country dropdown on //select[@style='width: 200px;']
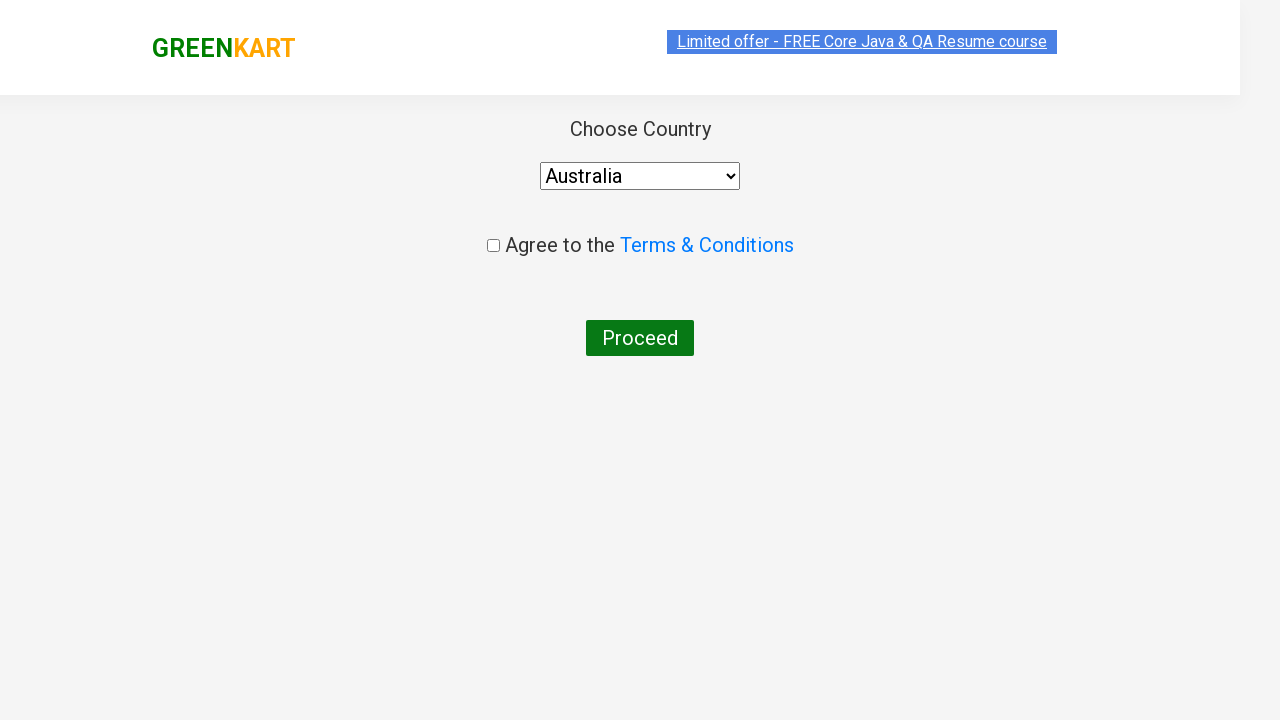

Checked the terms and conditions checkbox at (493, 246) on xpath=//input[@type='checkbox']
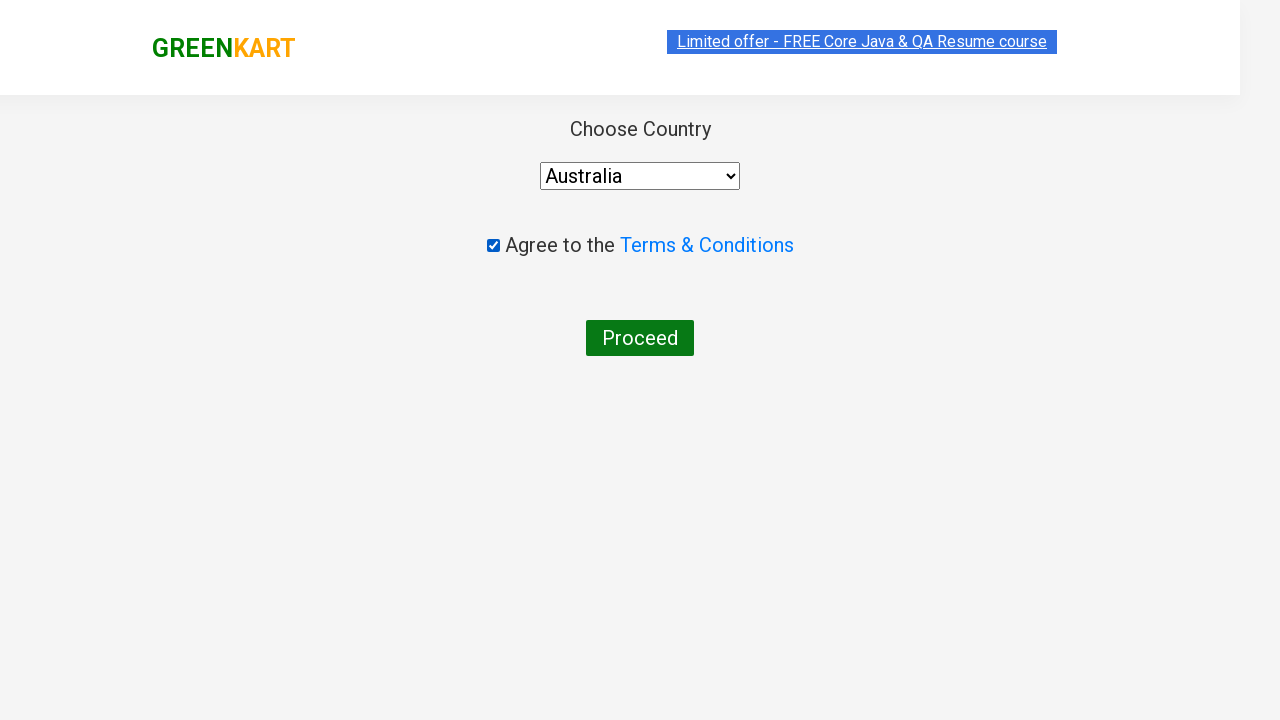

Clicked Proceed button to complete order at (640, 338) on xpath=//button[text()='Proceed']
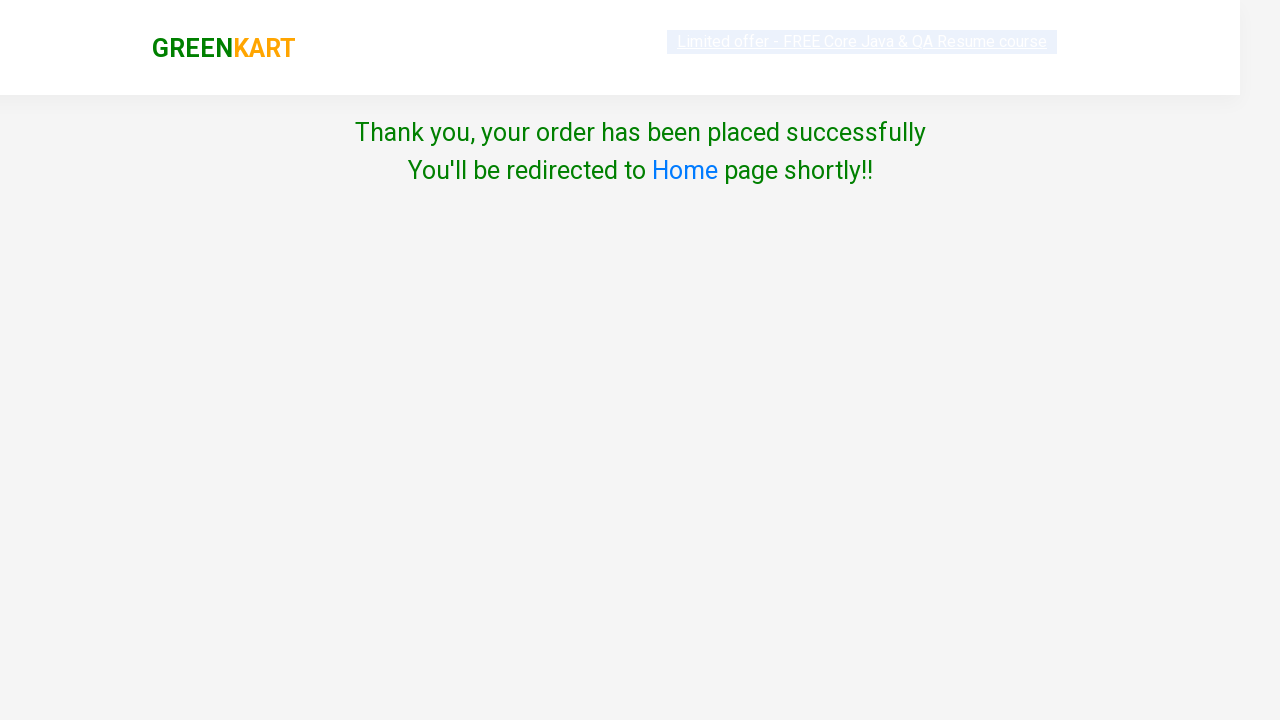

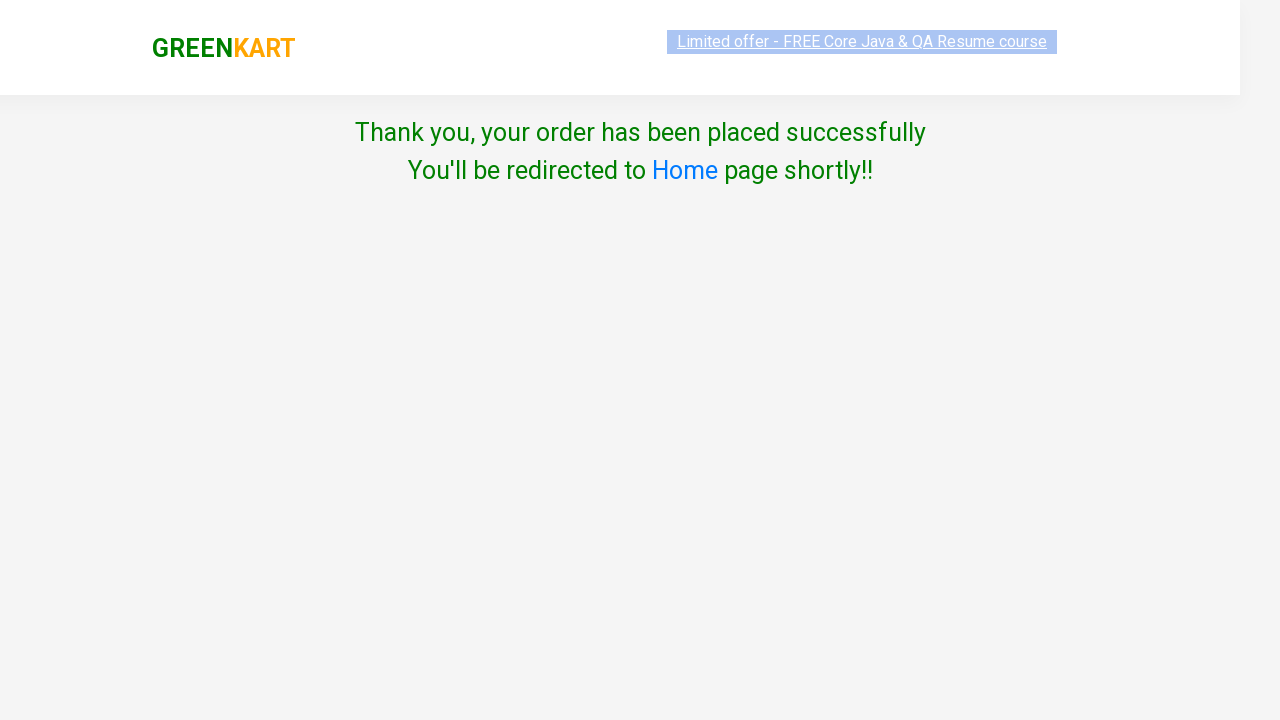